Tests drag and drop functionality by navigating through interaction menus and dragging an image element to a drop area

Starting URL: http://demo.automationtesting.in/Windows.html

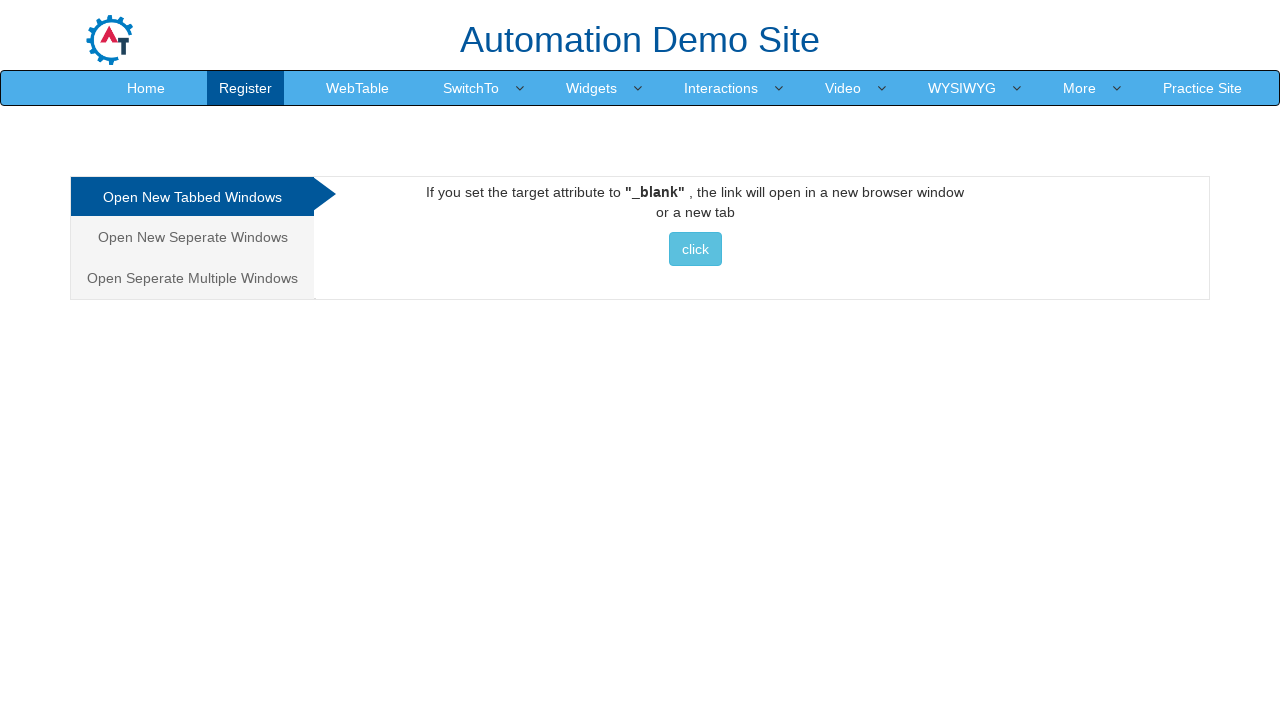

Clicked on Interactions button at (721, 88) on xpath=//a[contains(text(),'Interactions')]
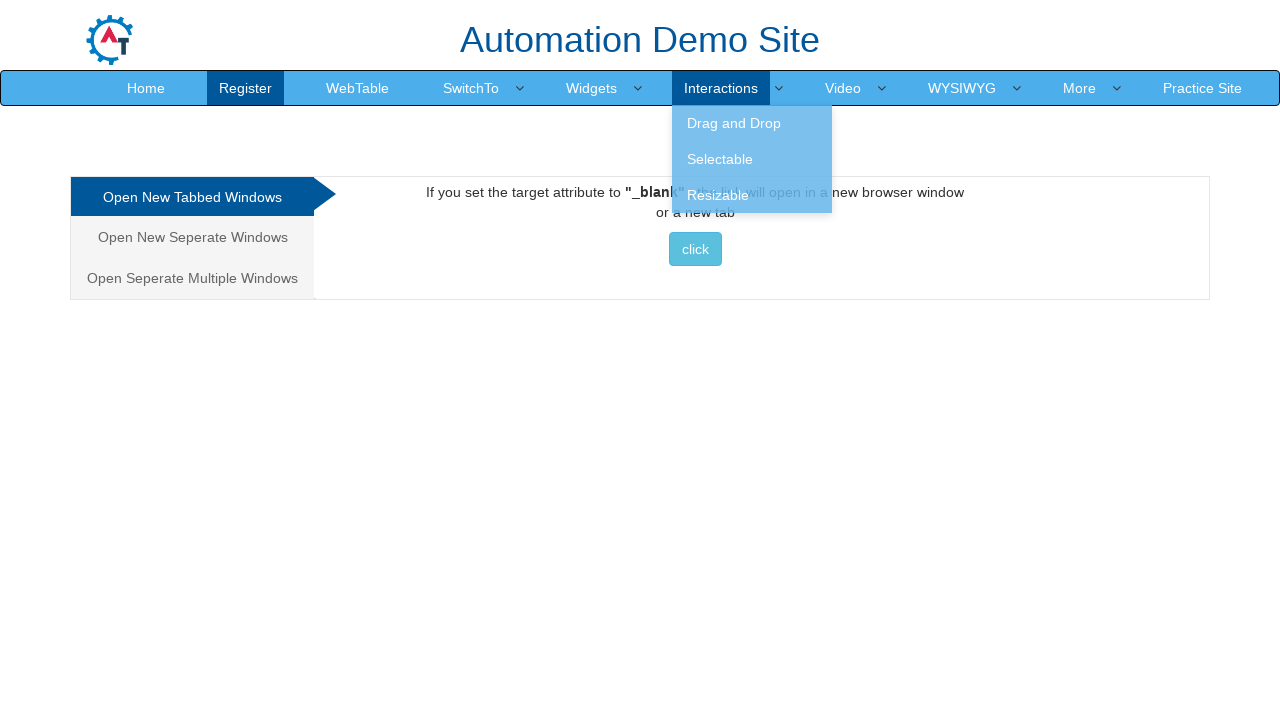

Clicked on Drag and Drop menu option at (752, 123) on xpath=//a[contains(text(),'Drag and Drop')]
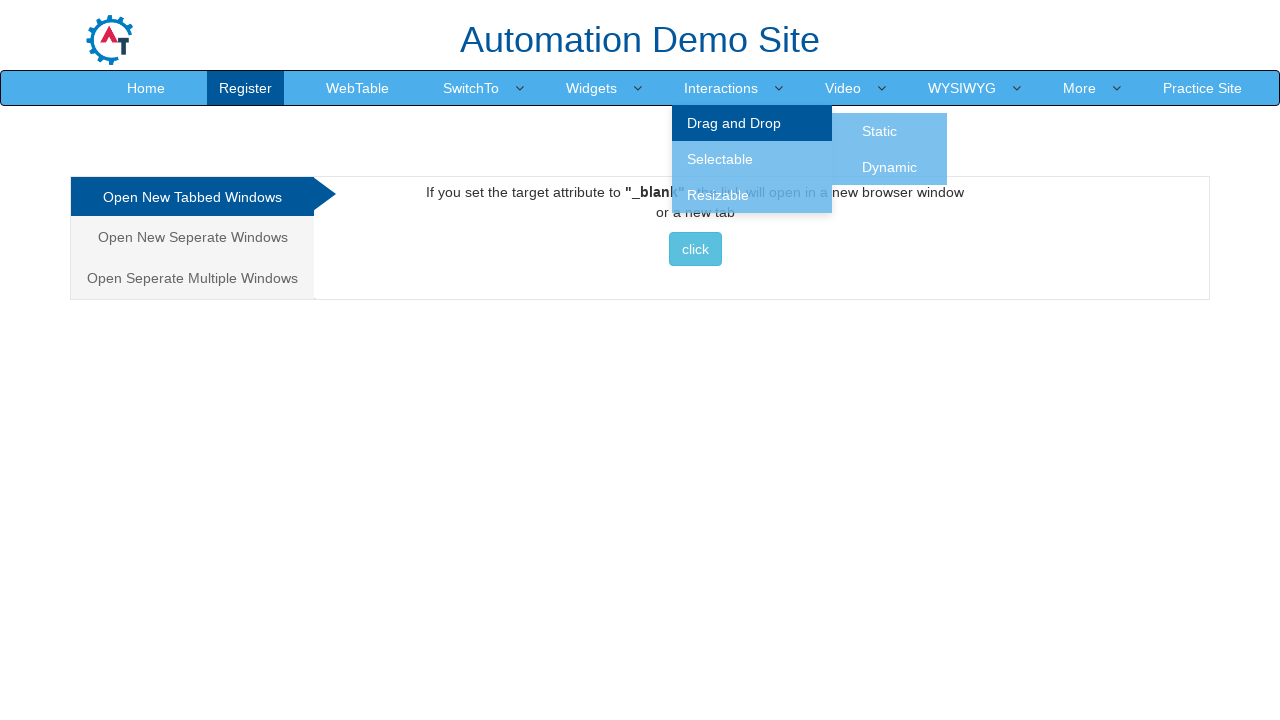

Clicked on Static drag and drop variant at (880, 131) on xpath=//a[contains(text(),'Static')]
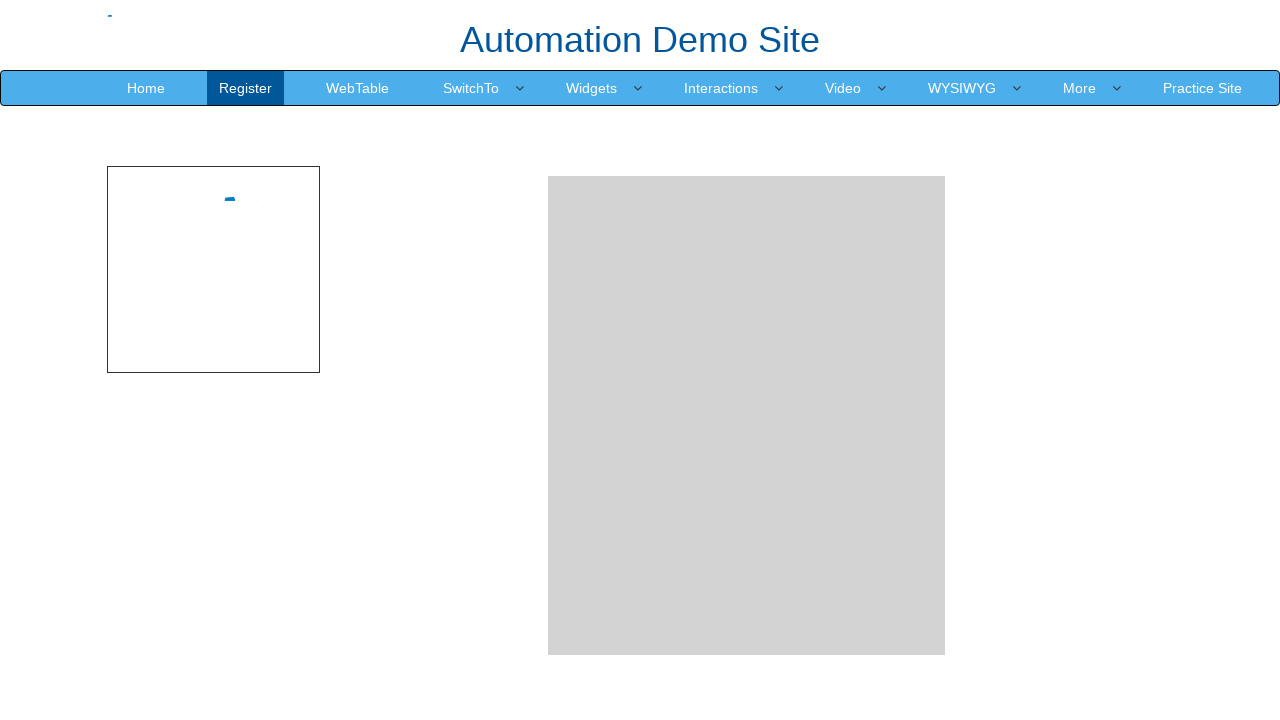

Drag and drop image element loaded
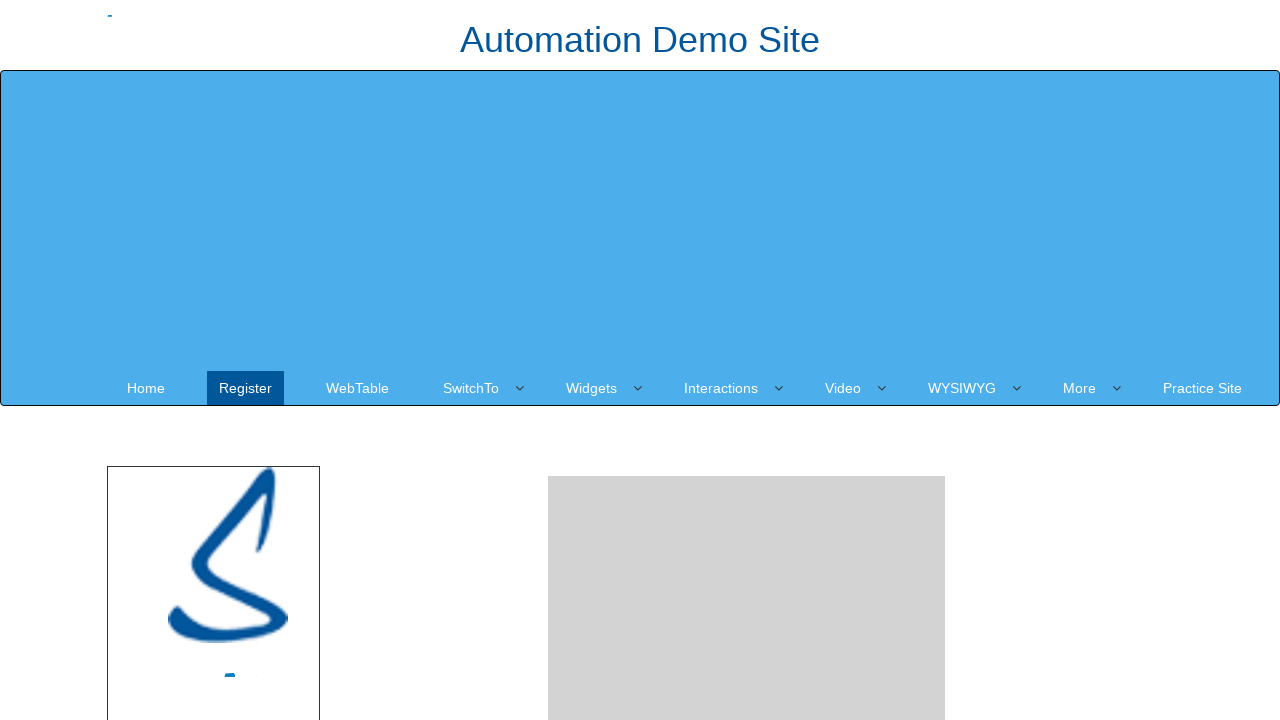

Dragged image element to drop area at (747, 240)
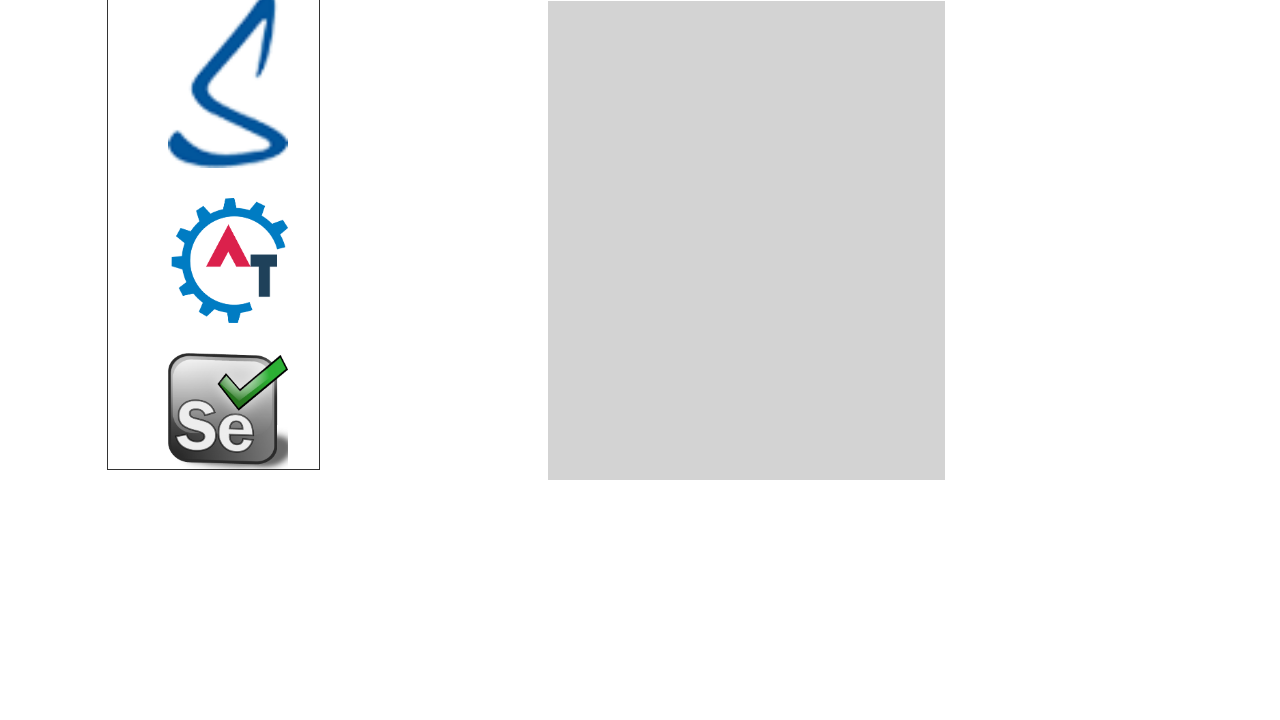

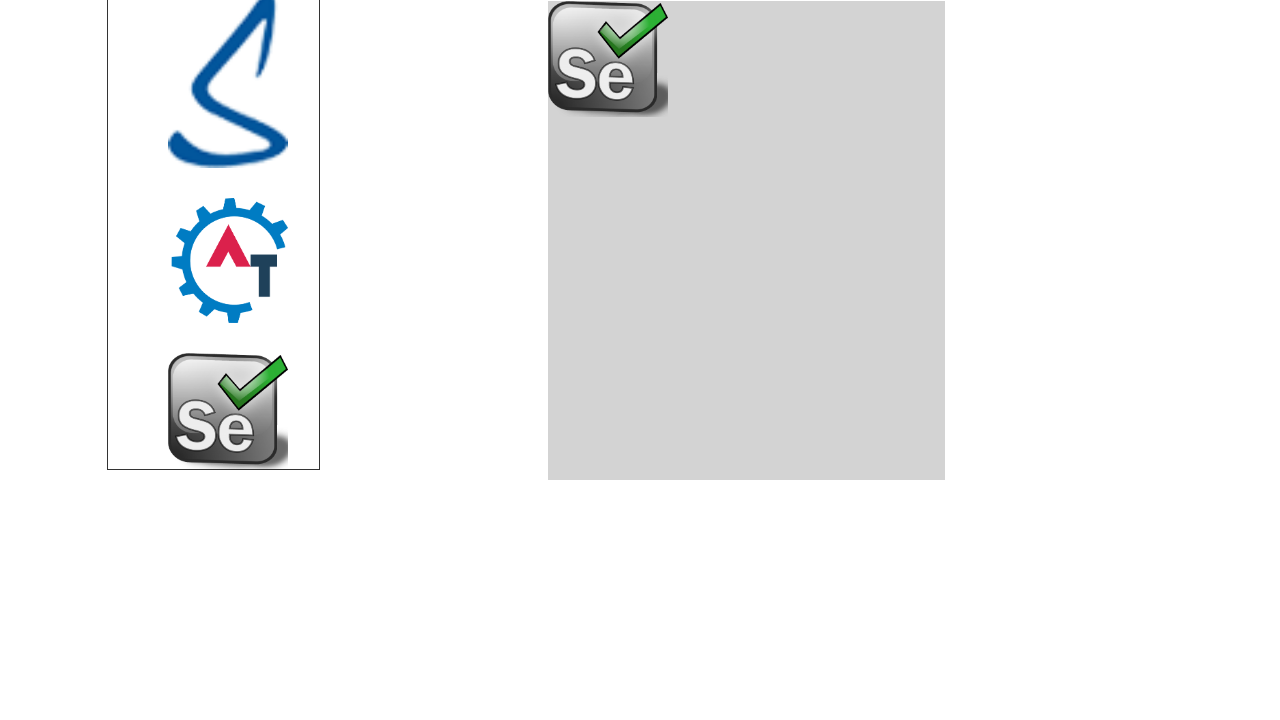